Navigates to a TradingView stock financials/dividends page and verifies that the financial data content loads correctly by waiting for the main content container and checking for dividend-related elements.

Starting URL: https://ar.tradingview.com/symbols/TADAWUL-2222/financials-dividends/

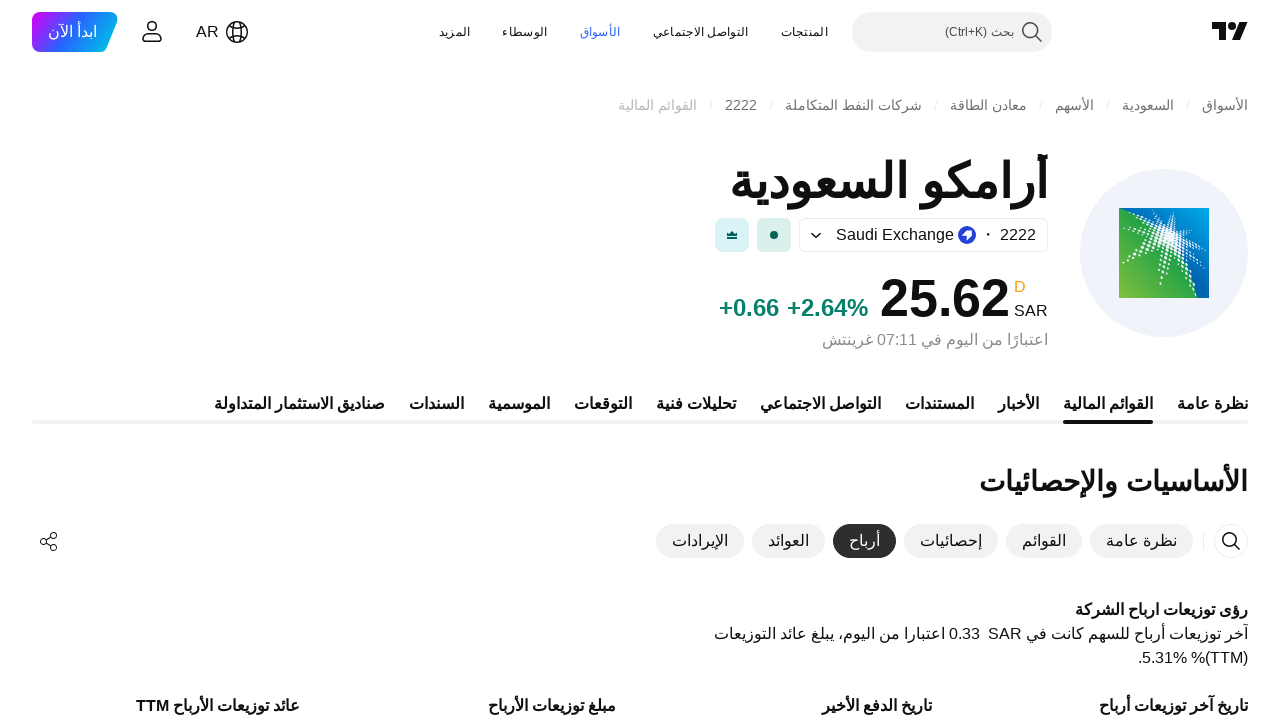

Main content container loaded on TradingView financials/dividends page
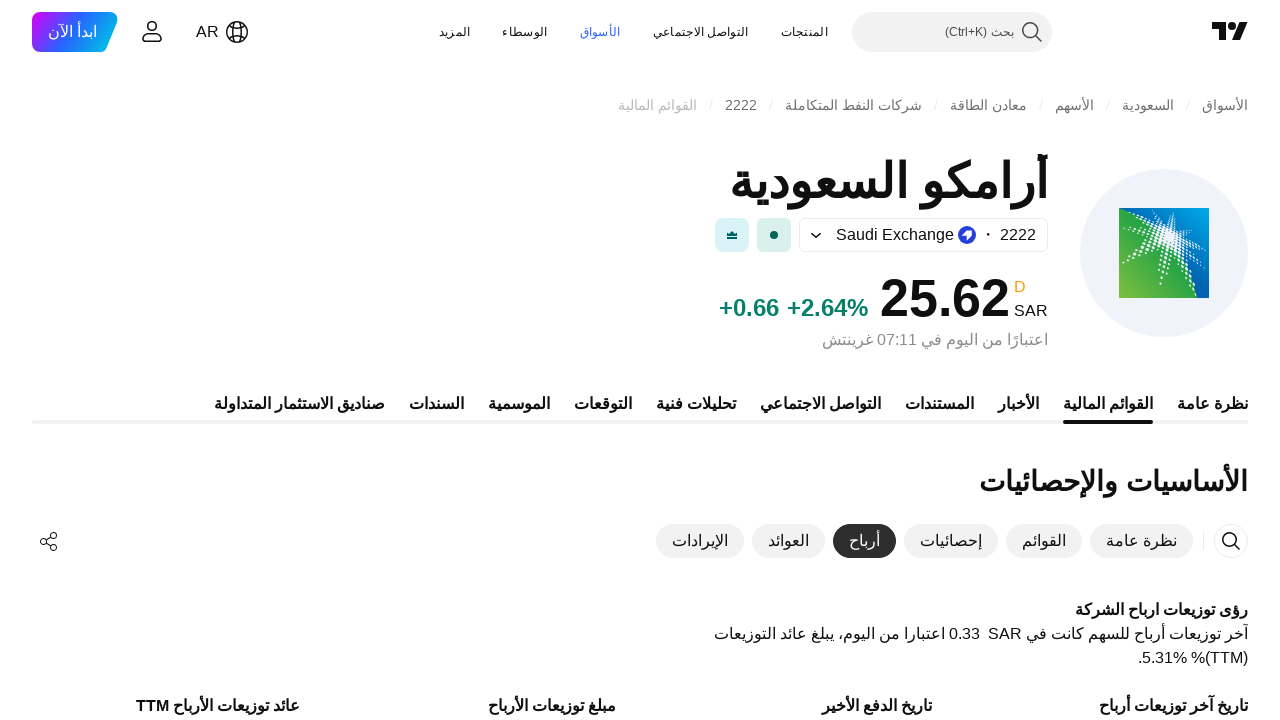

Financial values elements loaded on the page
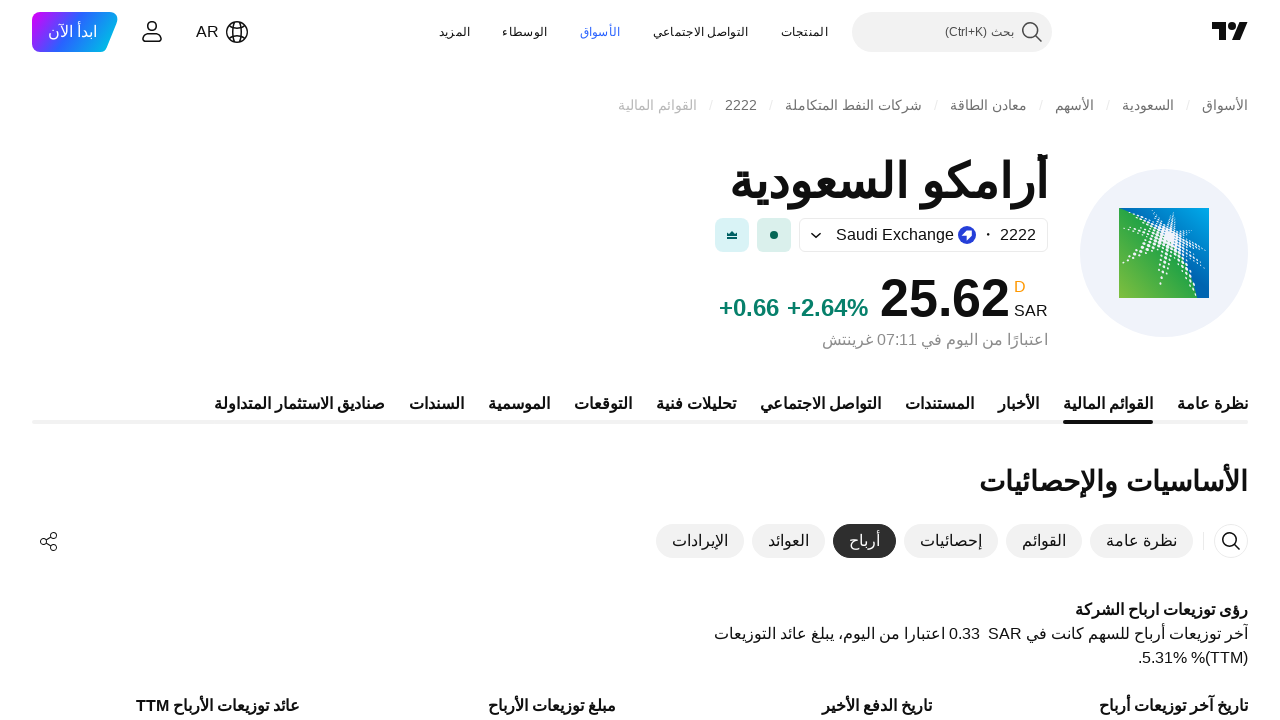

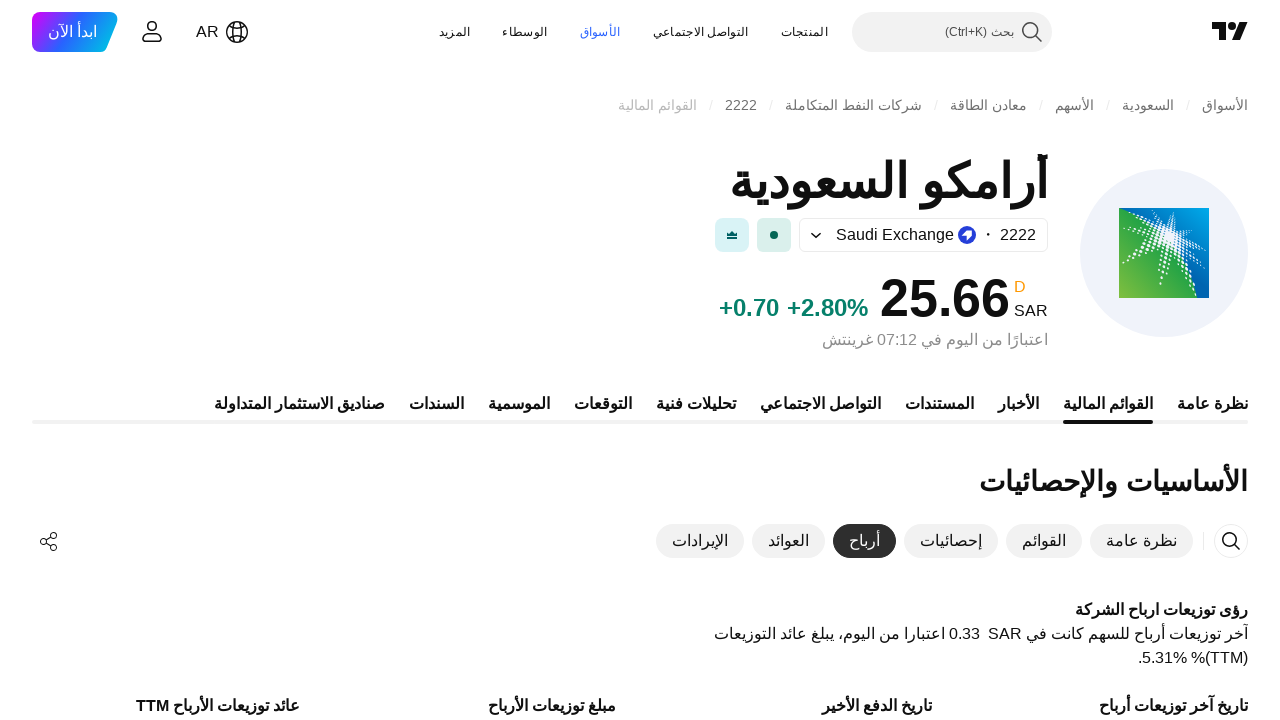